Clicks the link to navigate from the BMR calculator to the Body Fat Calculator page.

Starting URL: https://www.calculator.net/bmr-calculator.html

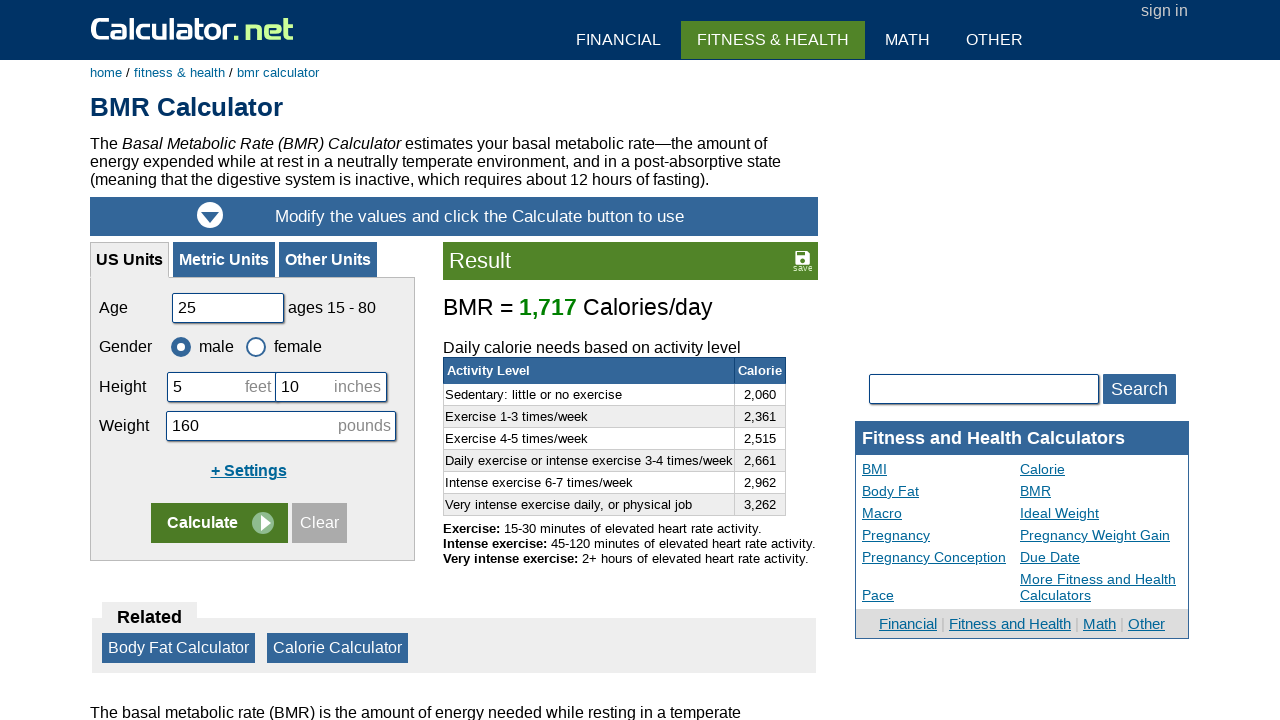

Clicked the Body Fat Calculator link at (178, 648) on #content > fieldset > a:nth-child(2)
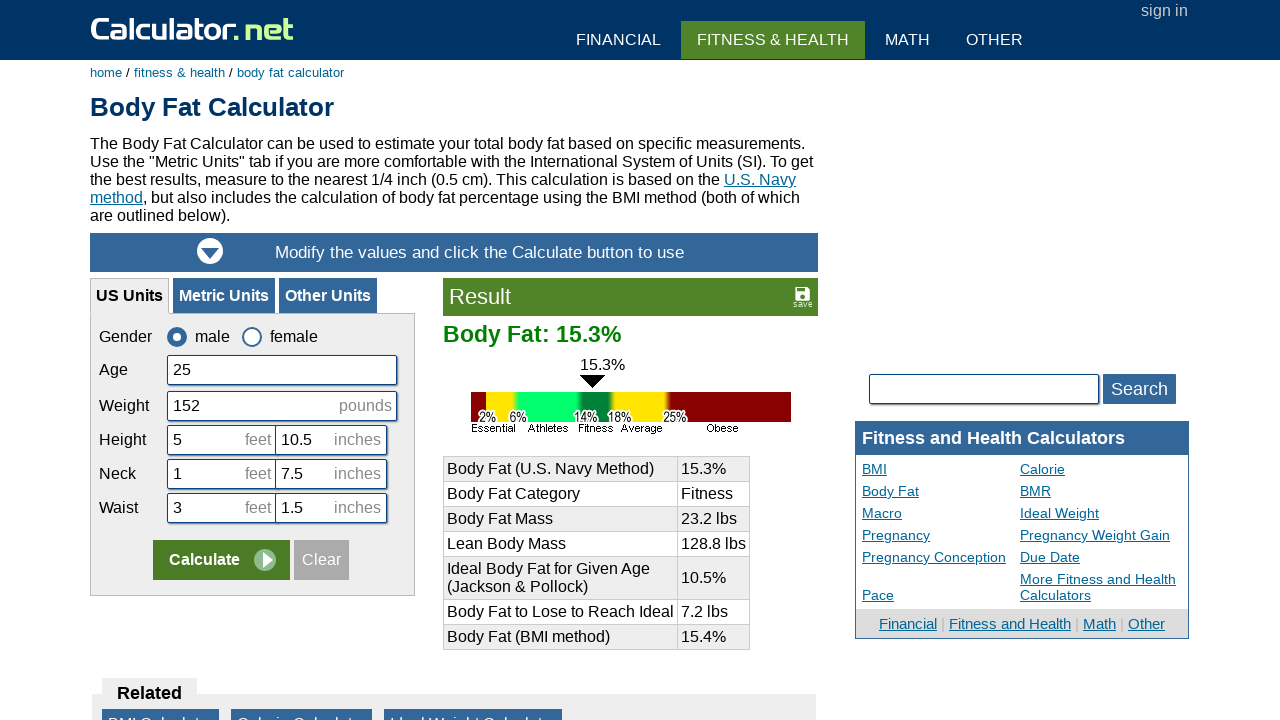

Navigated to Body Fat Calculator page
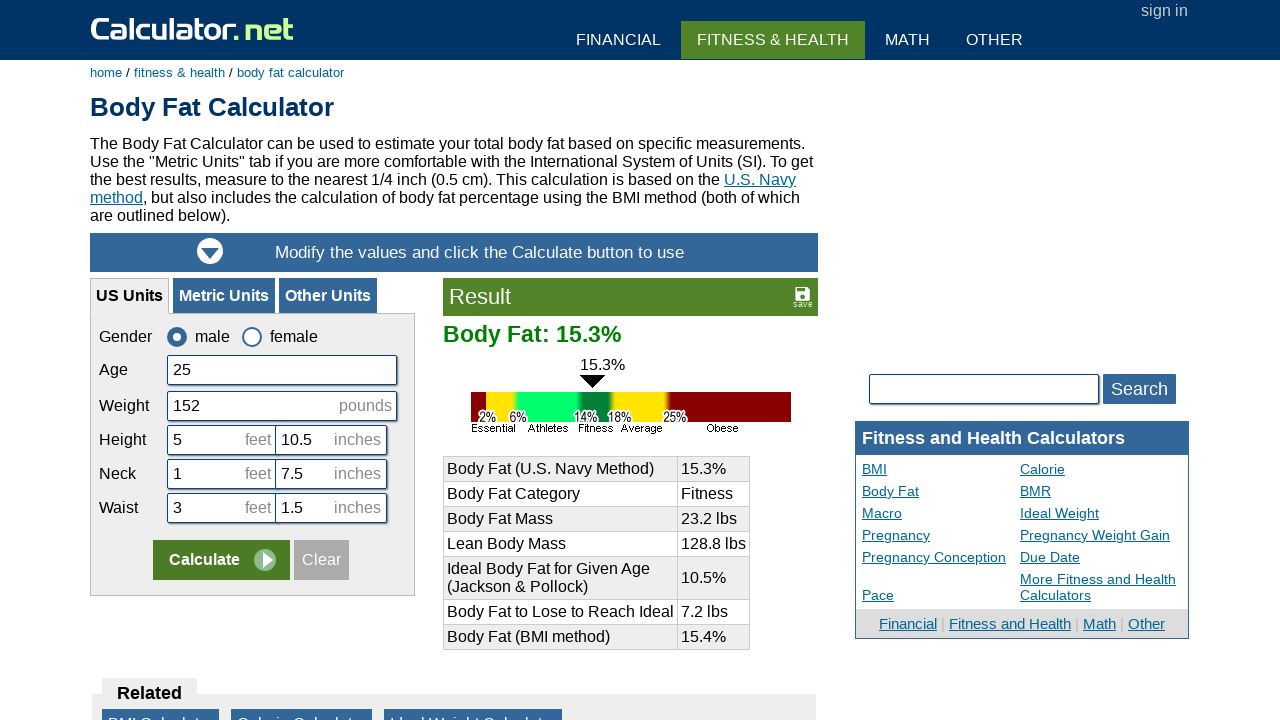

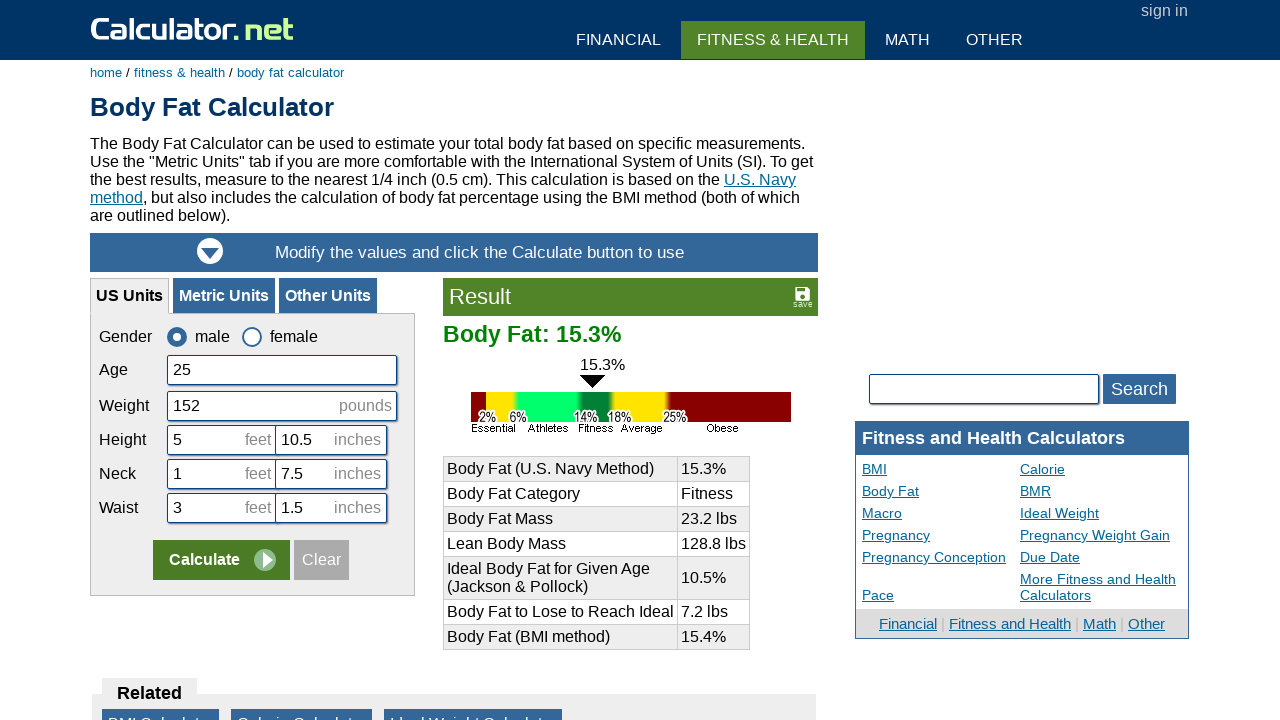